Navigates to the Abhibus travel booking website and maximizes the browser window to verify the page loads correctly.

Starting URL: https://www.abhibus.com/

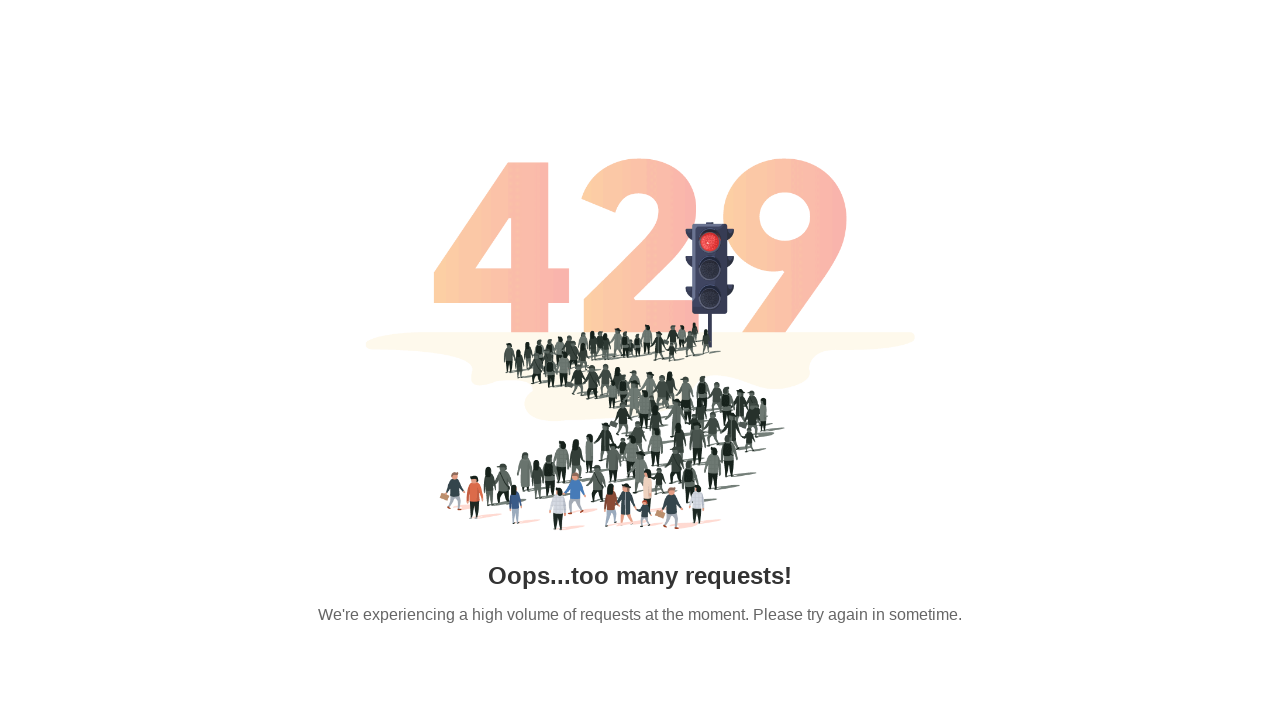

Set viewport size to 1920x1080 to maximize browser window
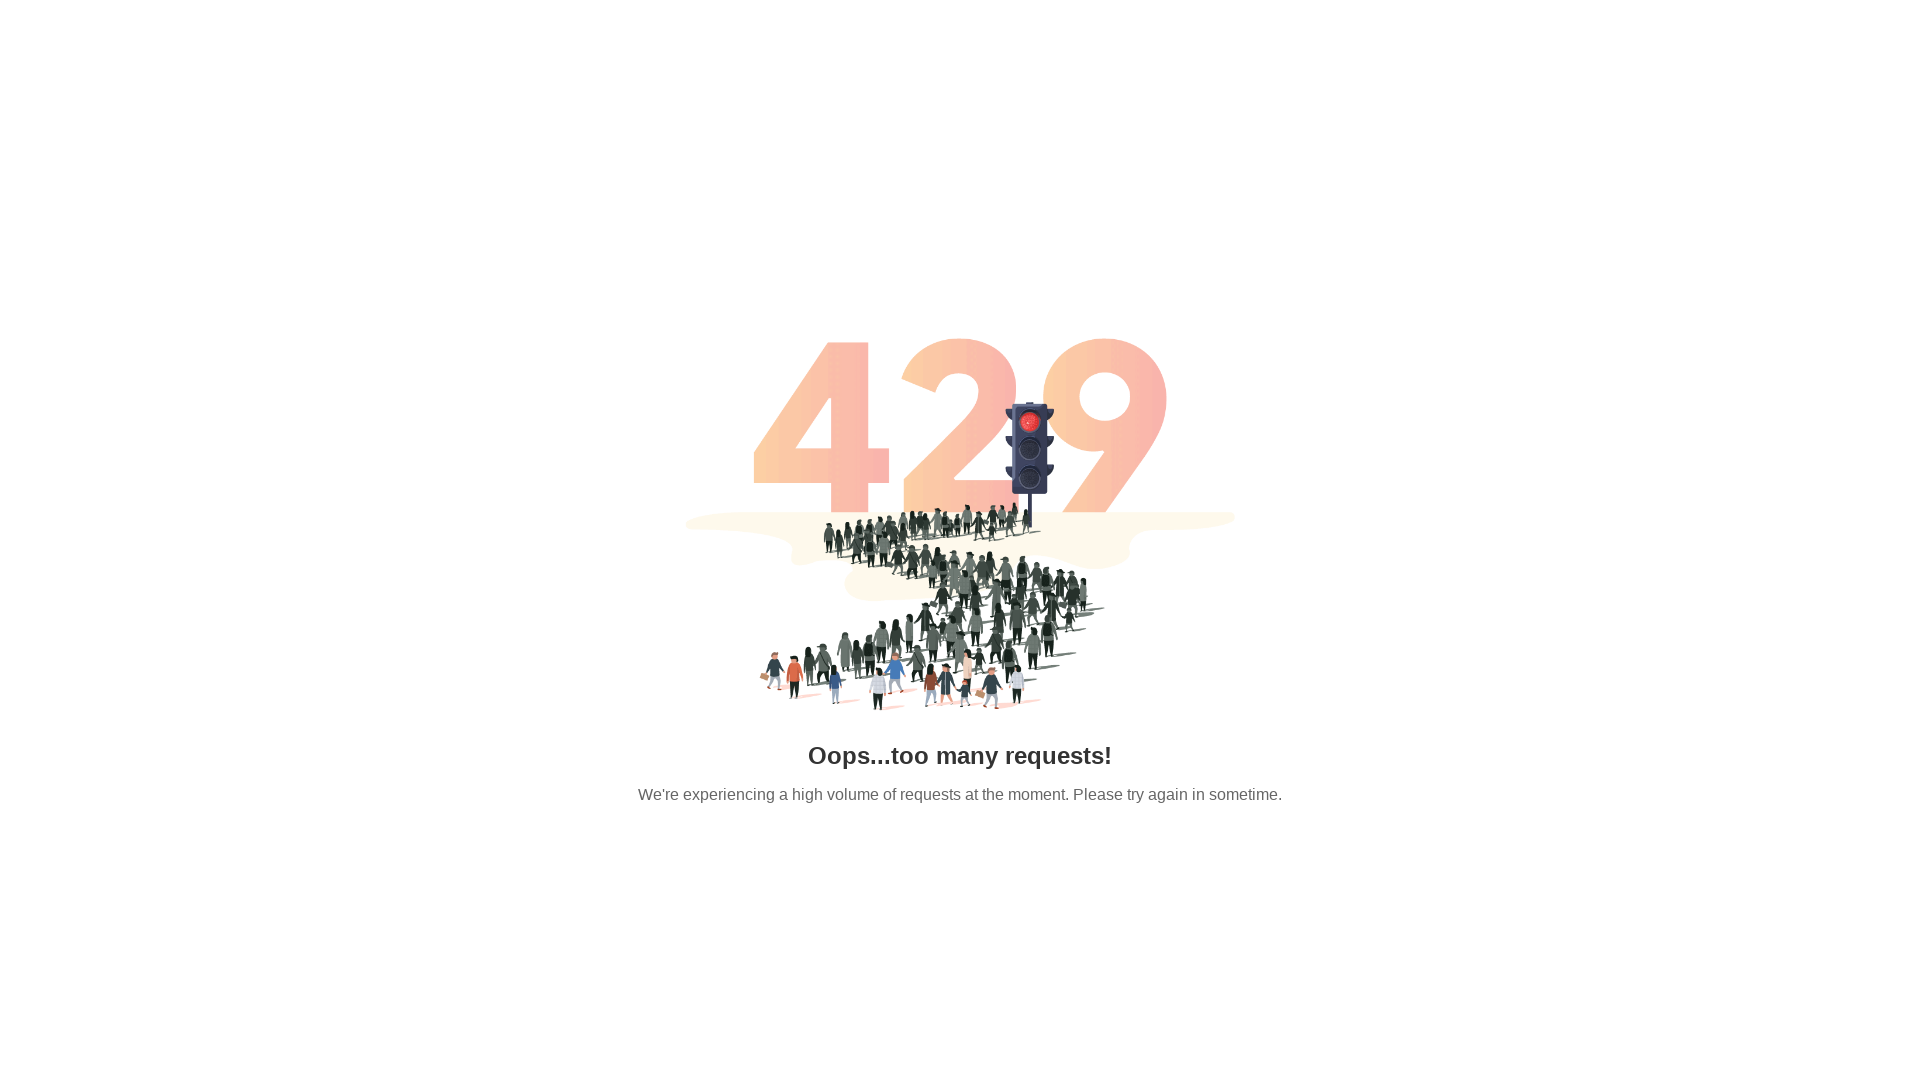

Waited for page to load (domcontentloaded state reached)
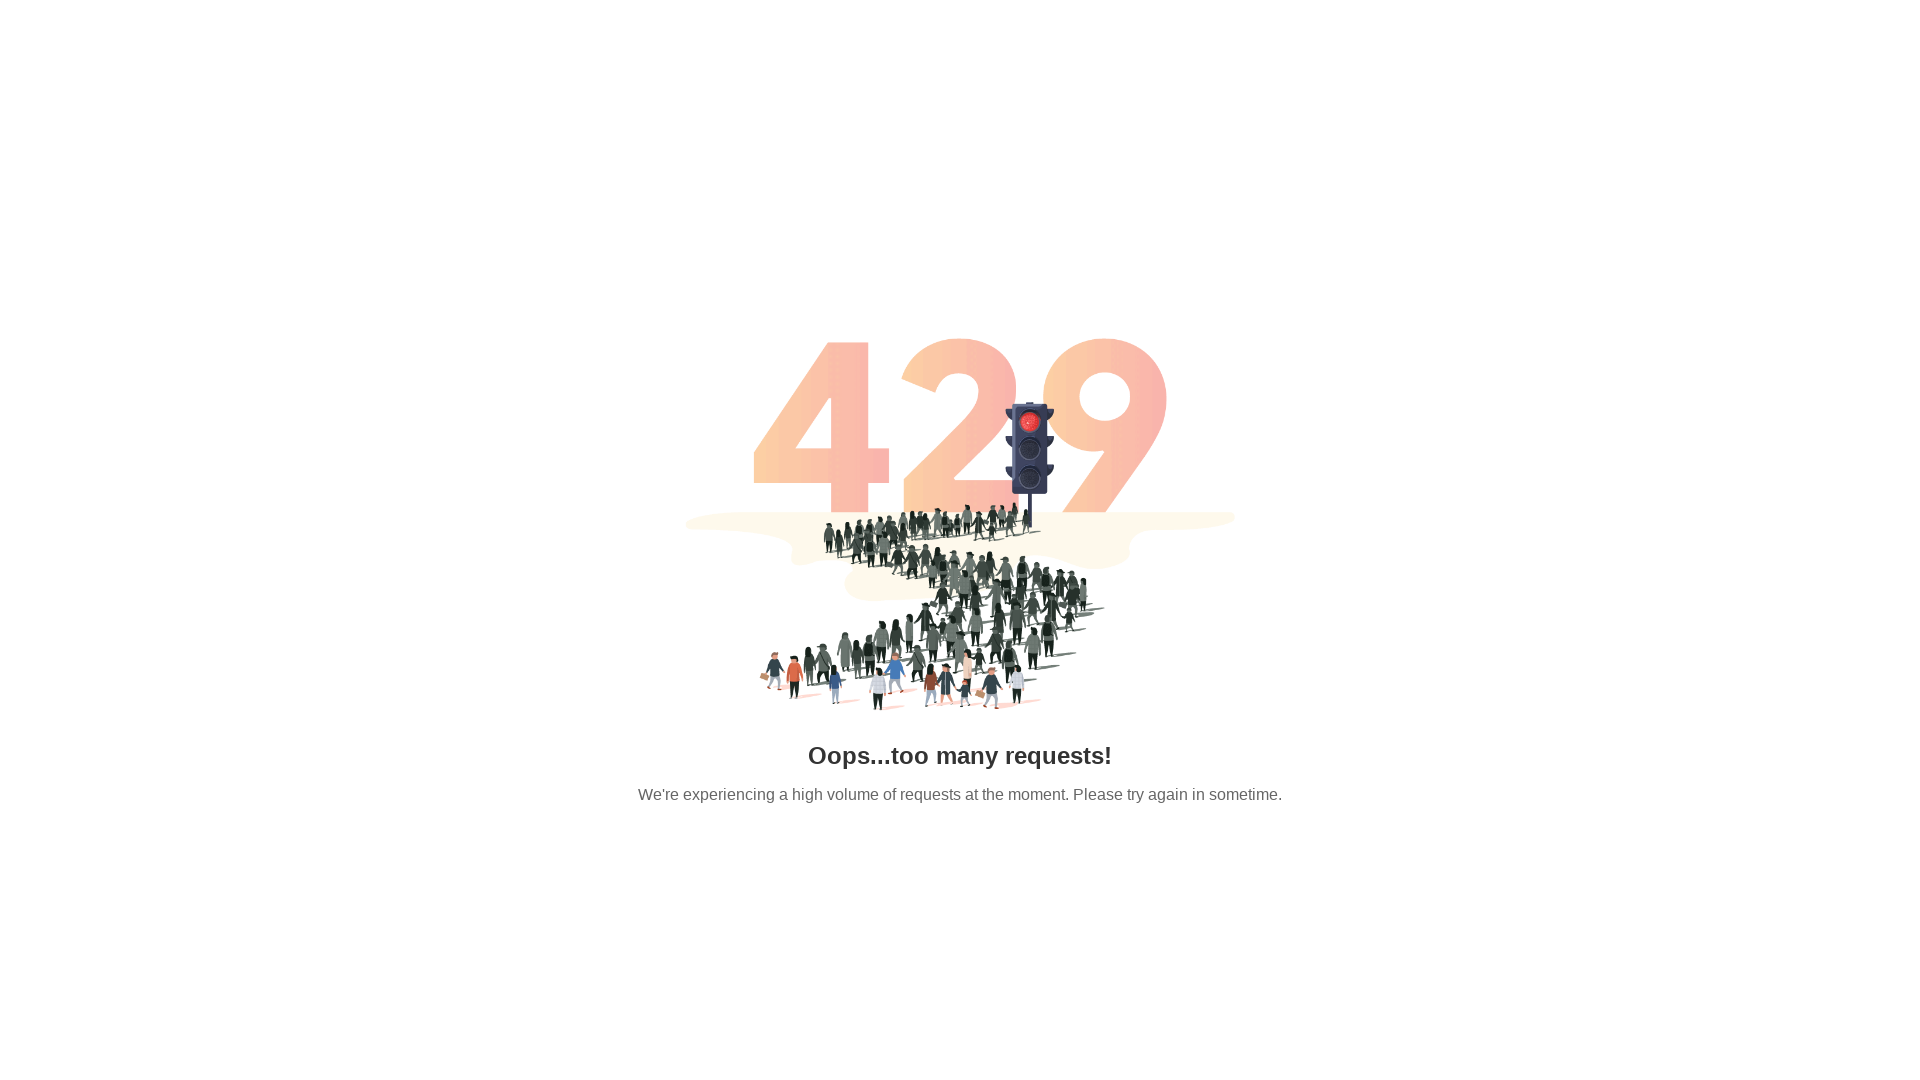

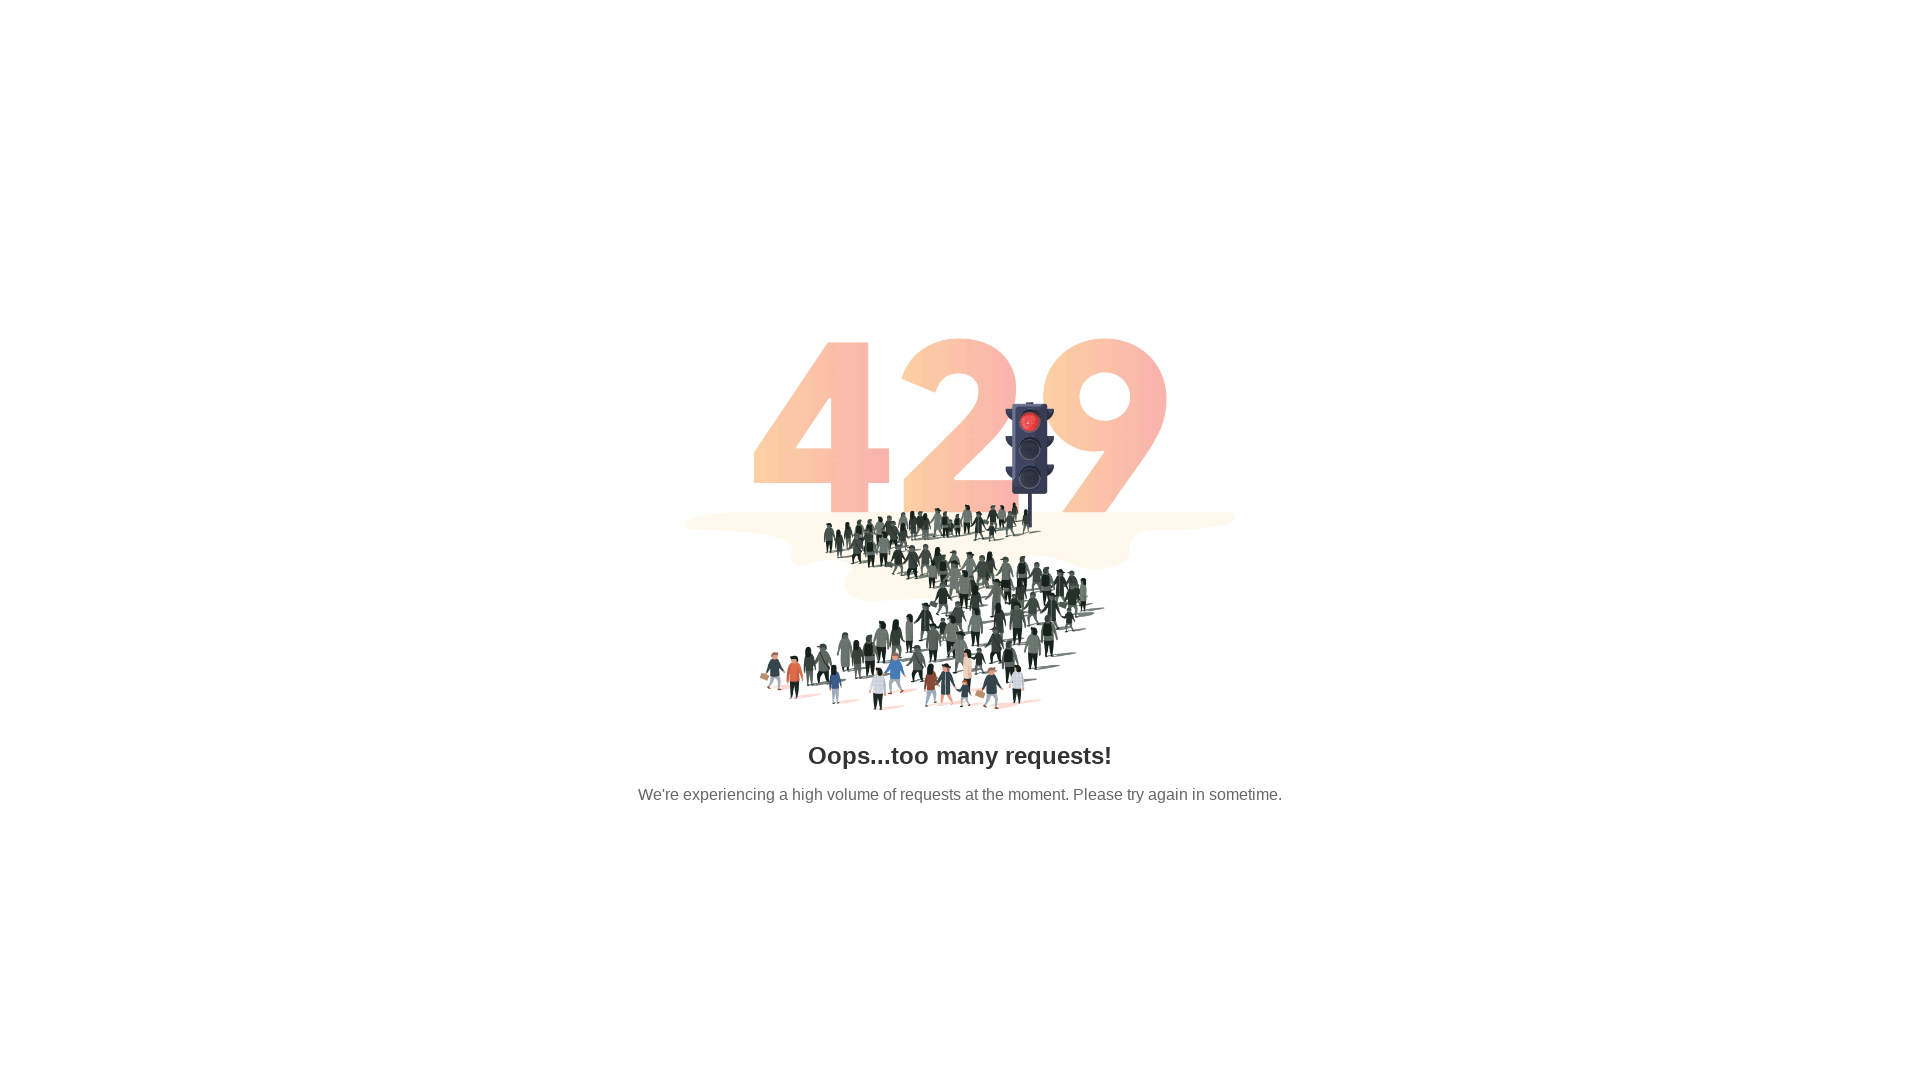